Tests various button properties and interactions including clicking a button to verify navigation, checking button position, color, and dimensions

Starting URL: https://leafground.com/button.xhtml

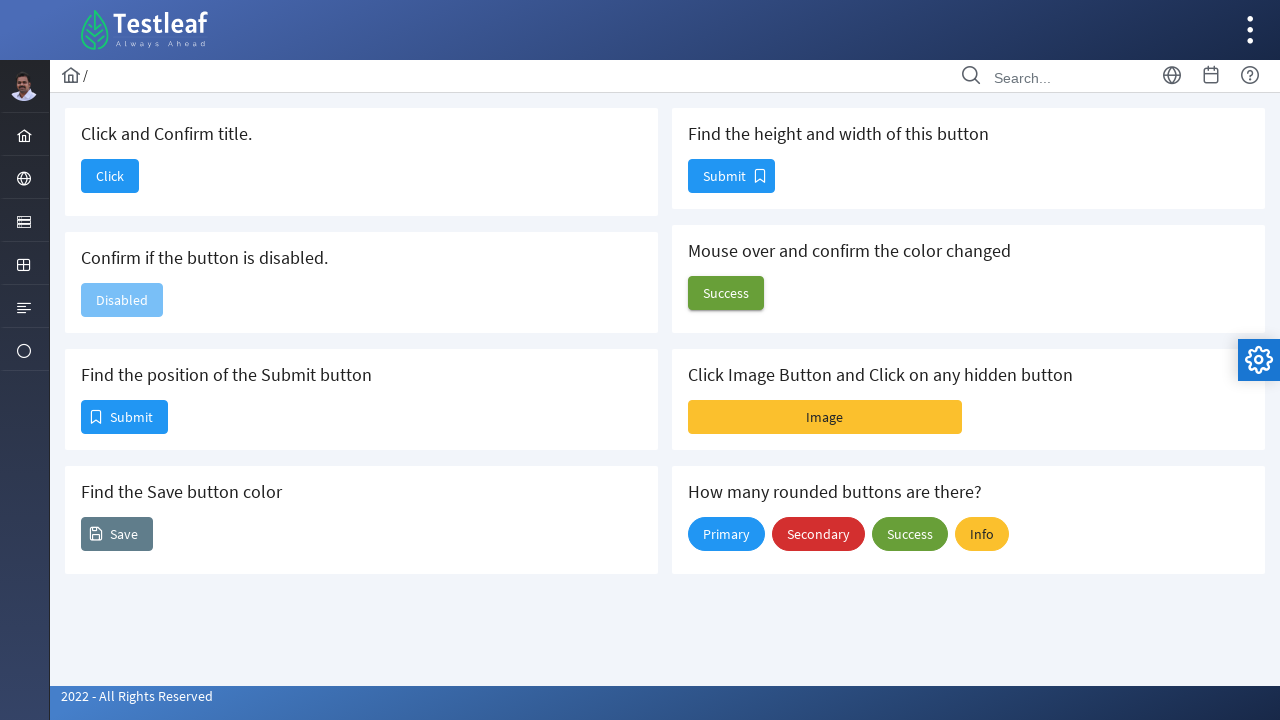

Clicked button to navigate to dashboard at (110, 176) on button#j_idt88\:j_idt90
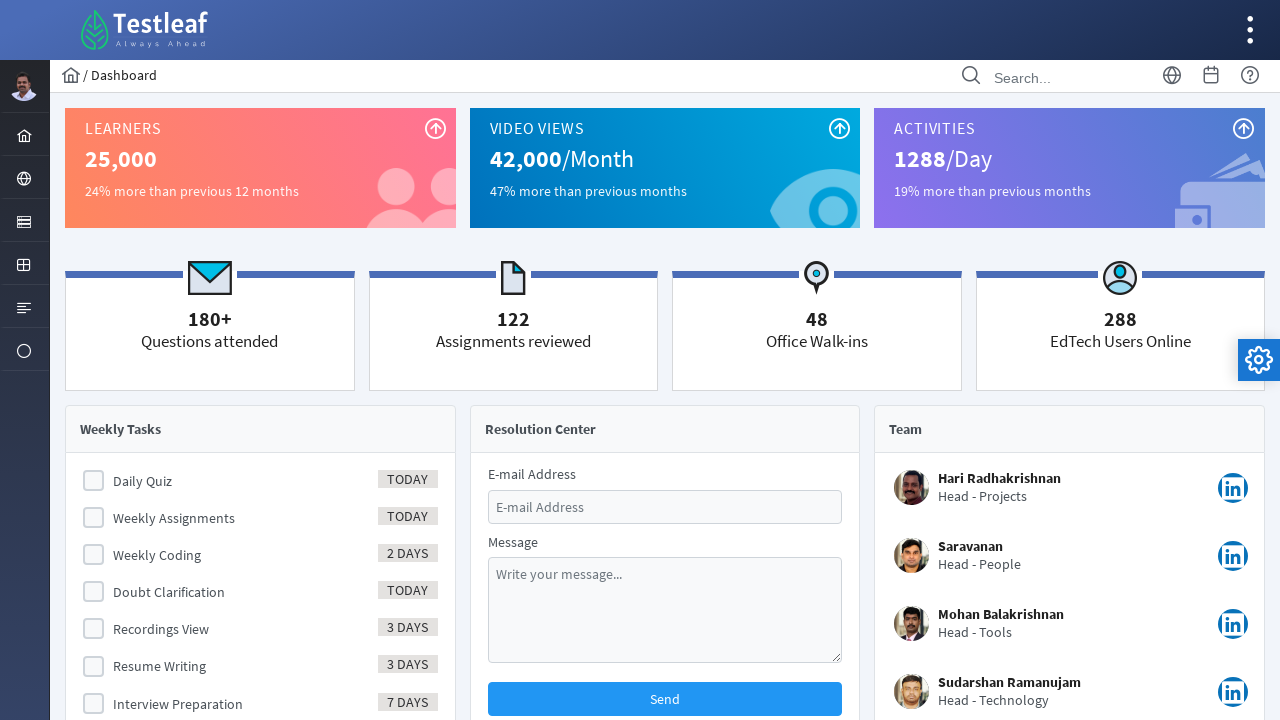

Dashboard page loaded and DOM content ready
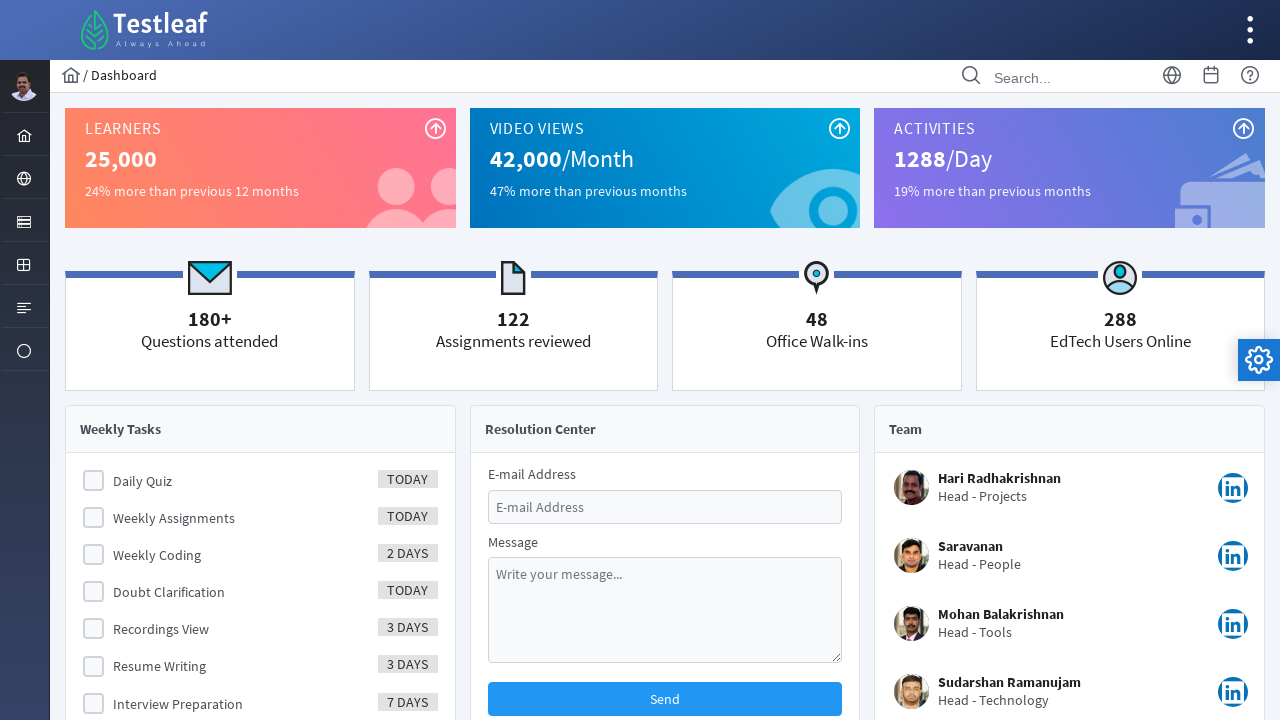

Verified page title is 'Dashboard'
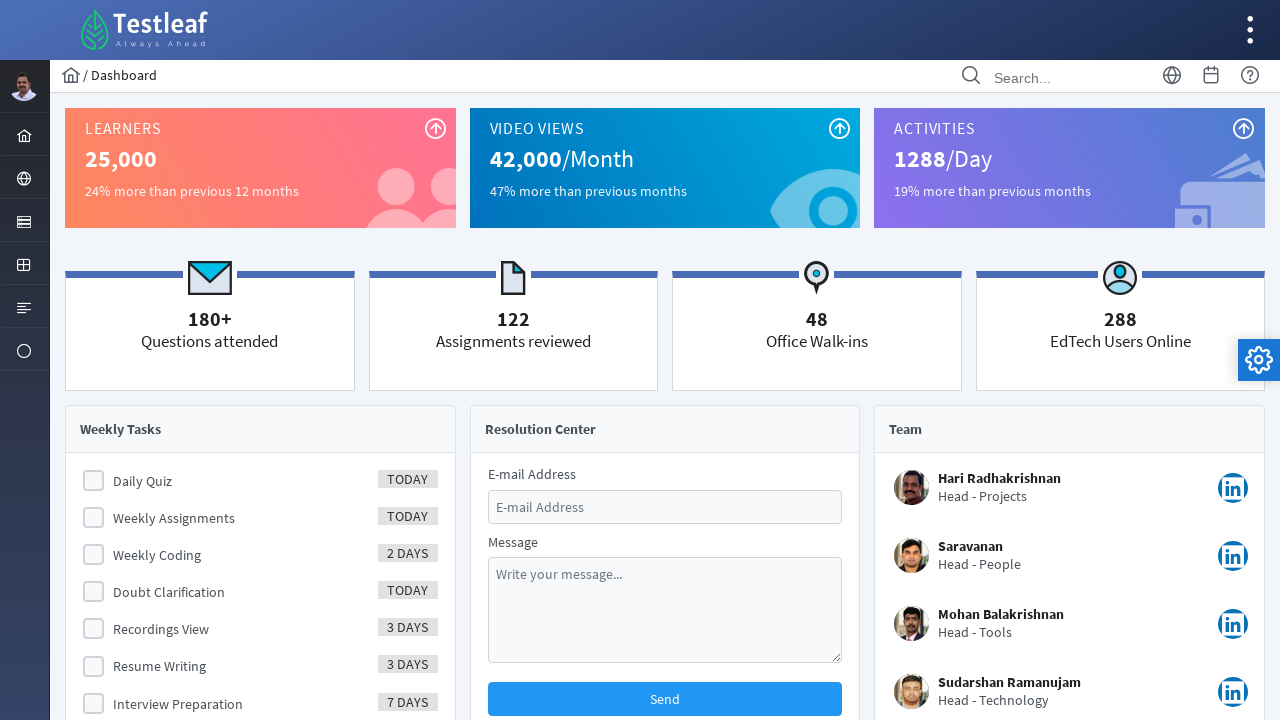

Navigated back to button test page
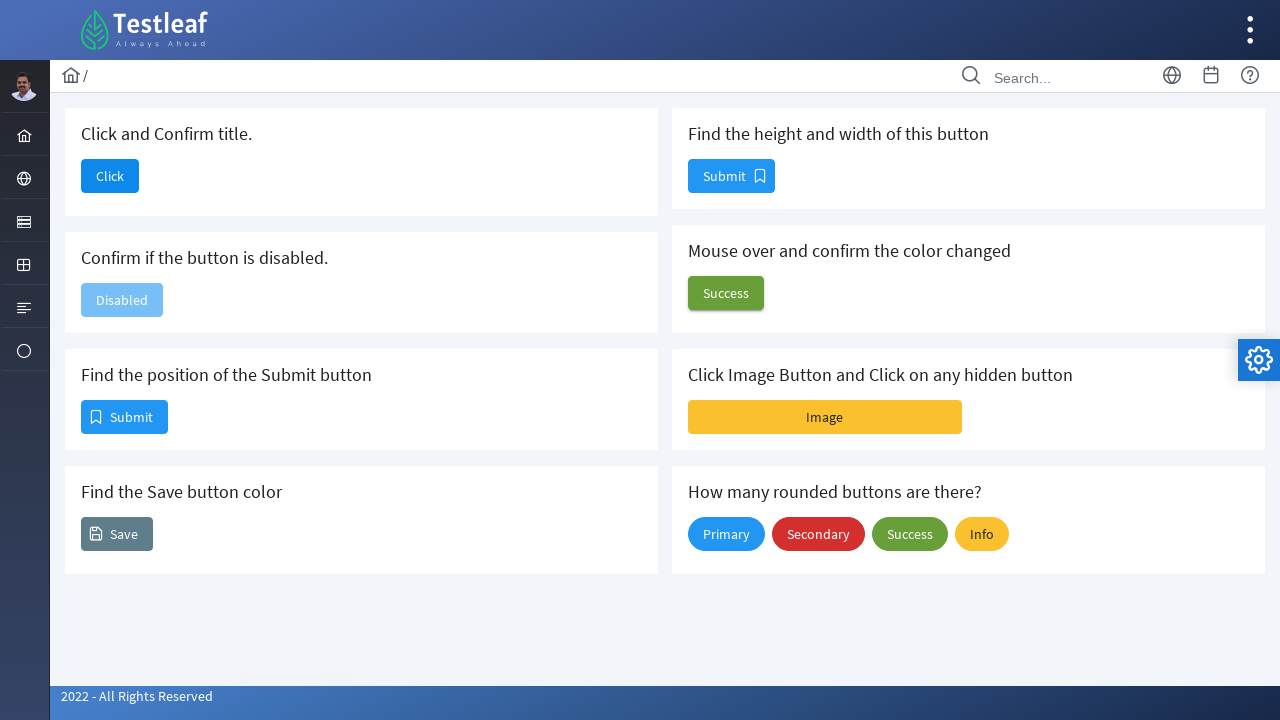

Retrieved submit button position
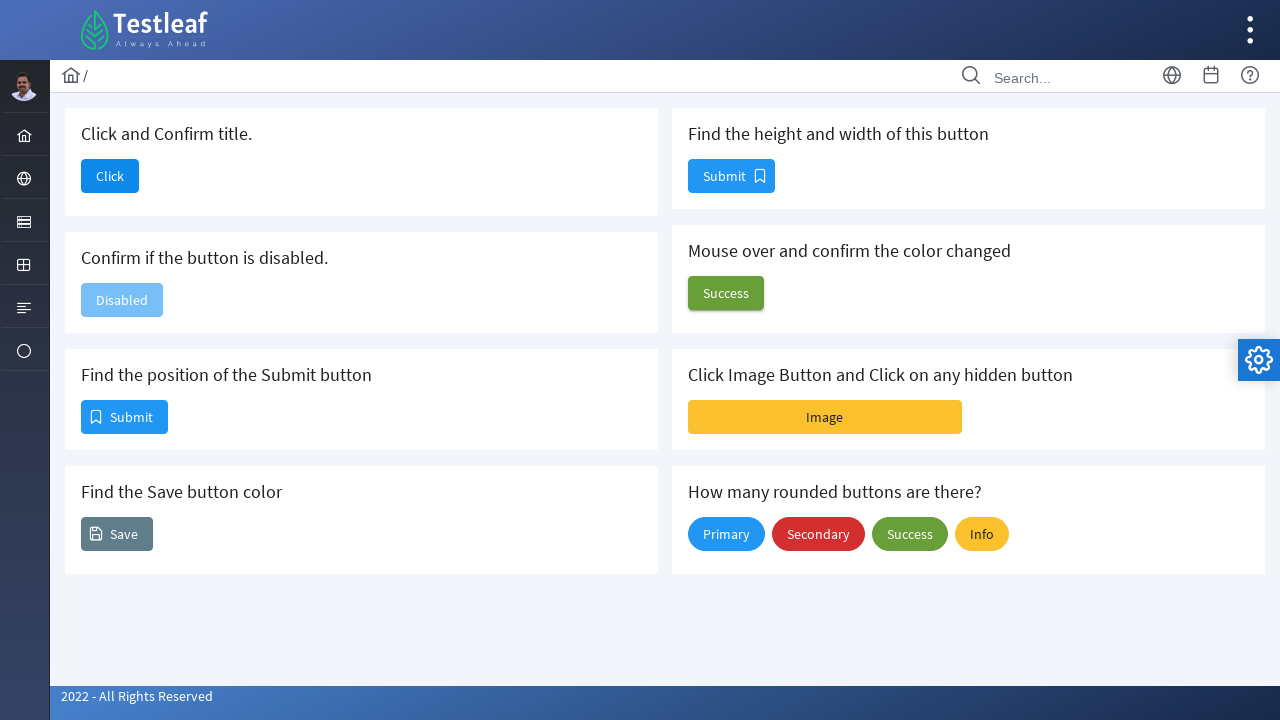

Retrieved save button background color
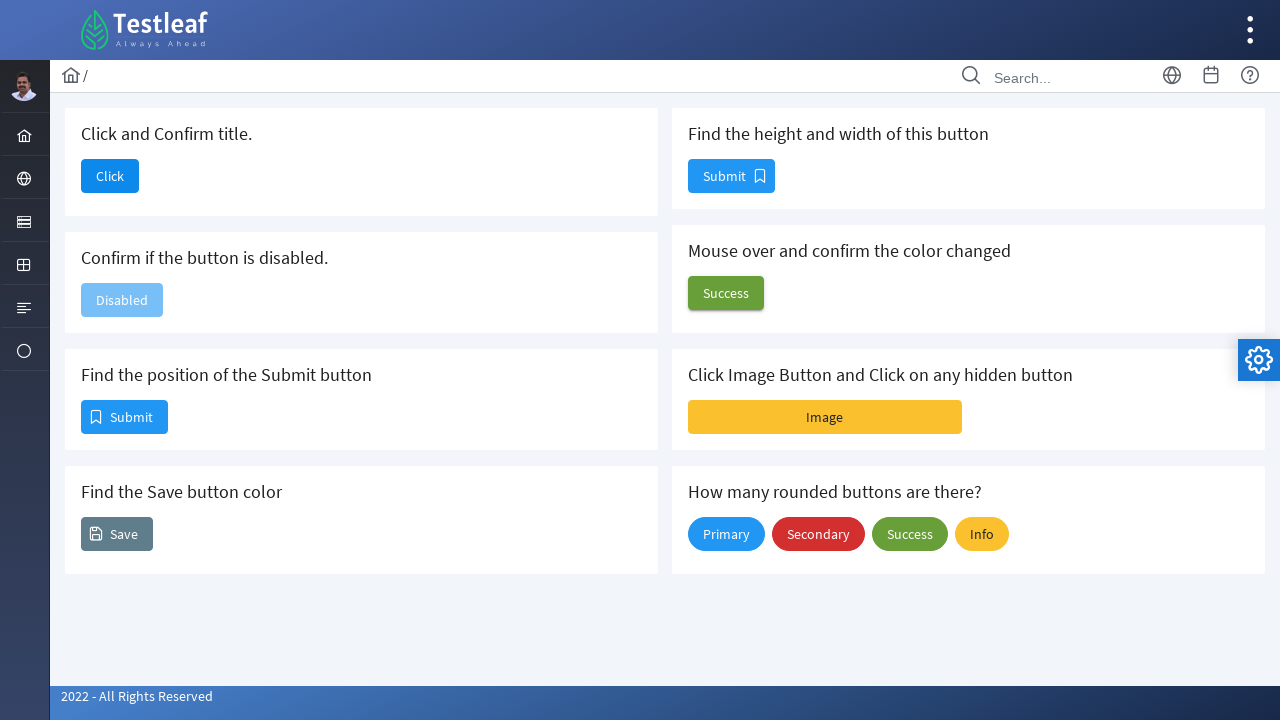

Retrieved button dimensions
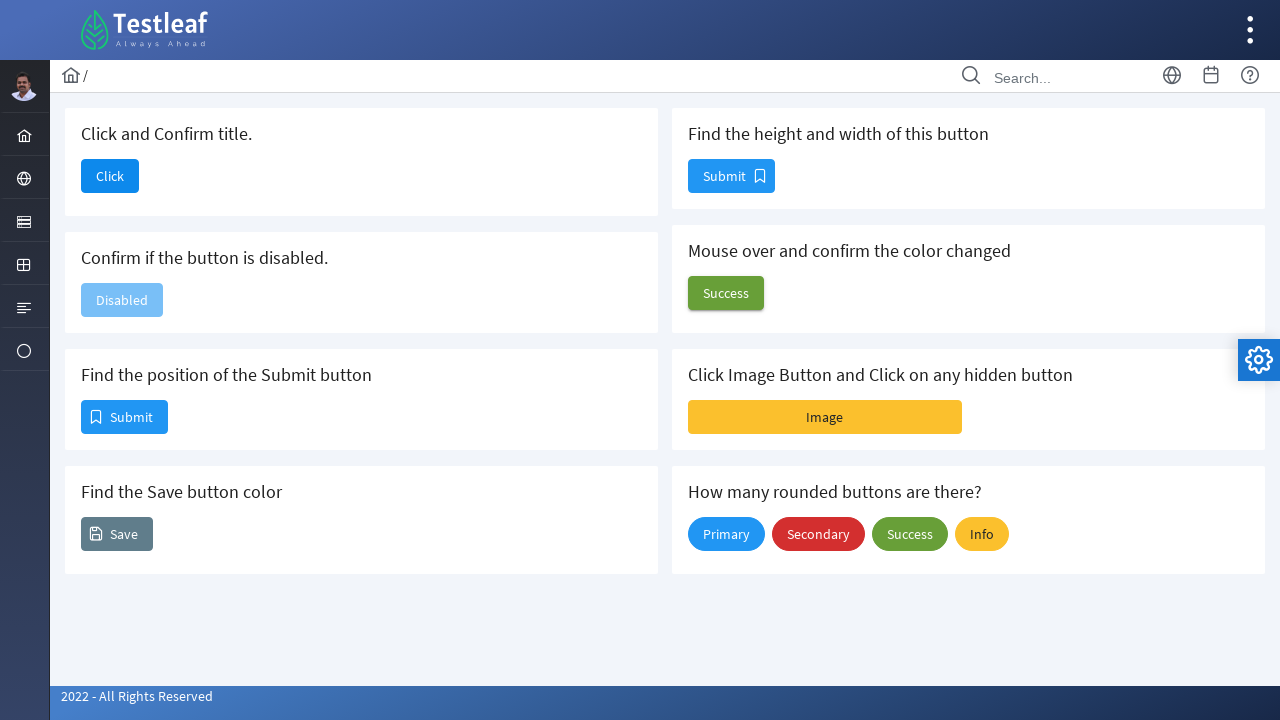

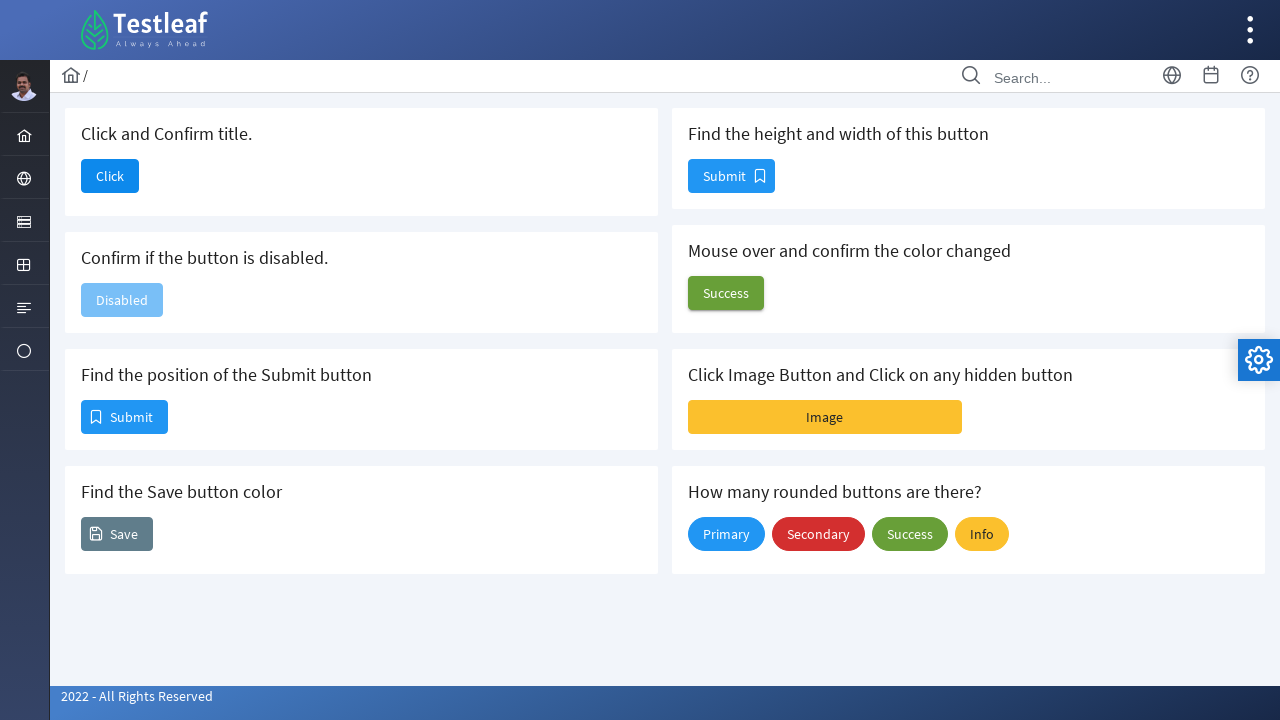